Tests dynamic loading functionality by navigating through the menu to example 2 and clicking the start button to trigger dynamic content loading

Starting URL: https://the-internet.herokuapp.com

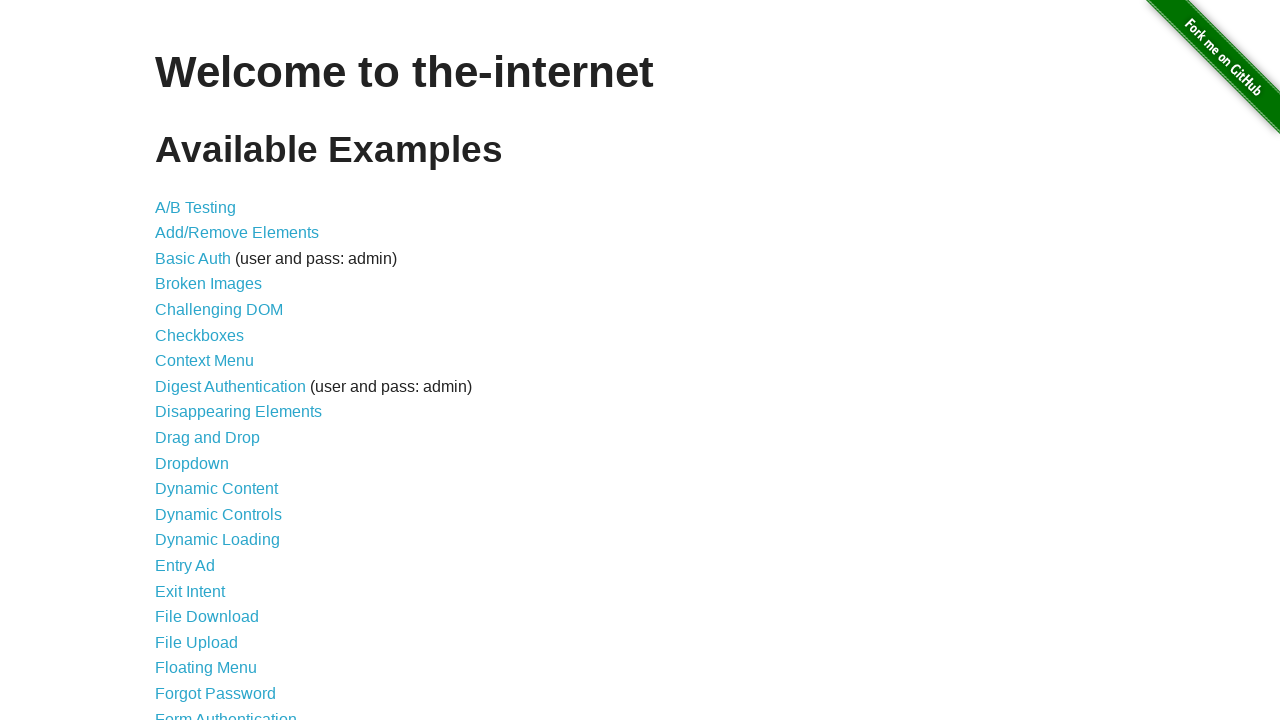

Clicked on Dynamic Loading link in menu at (218, 540) on xpath=//*[@id='content']/ul/li[14]/a
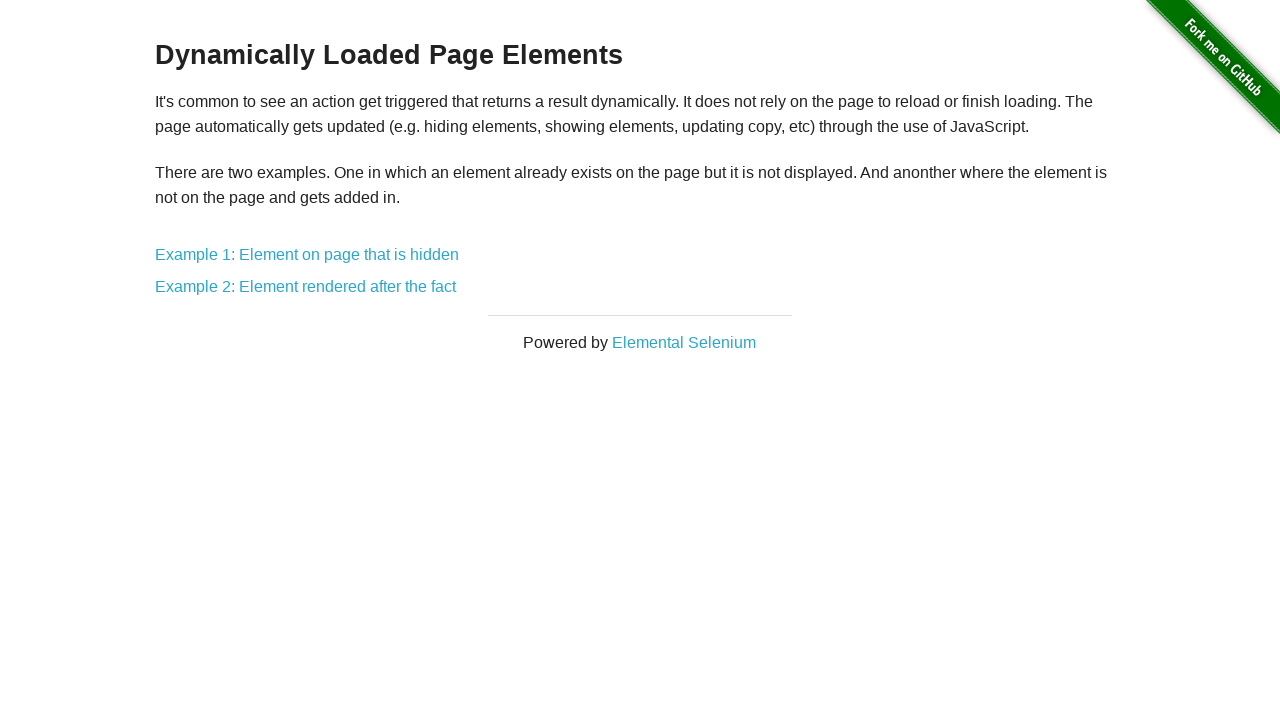

Clicked on Example 2 link at (306, 287) on xpath=//*[@id='content']/div/a[2]
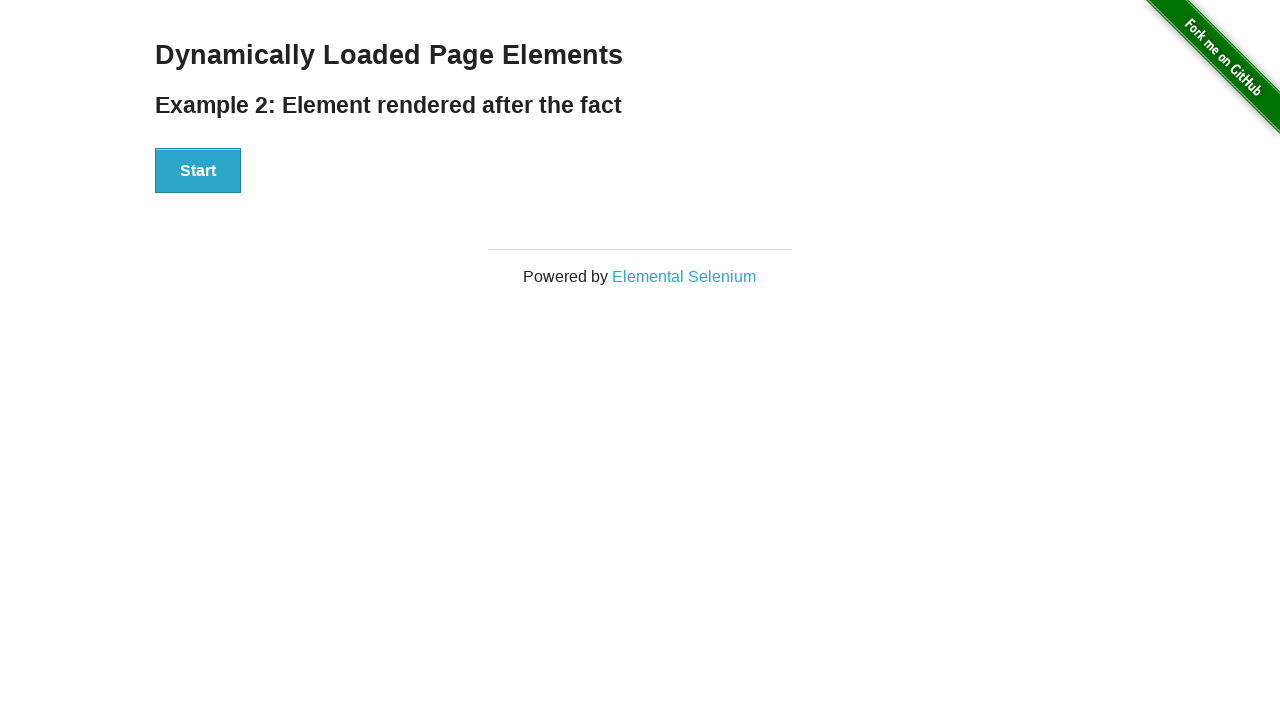

Verified heading is displayed
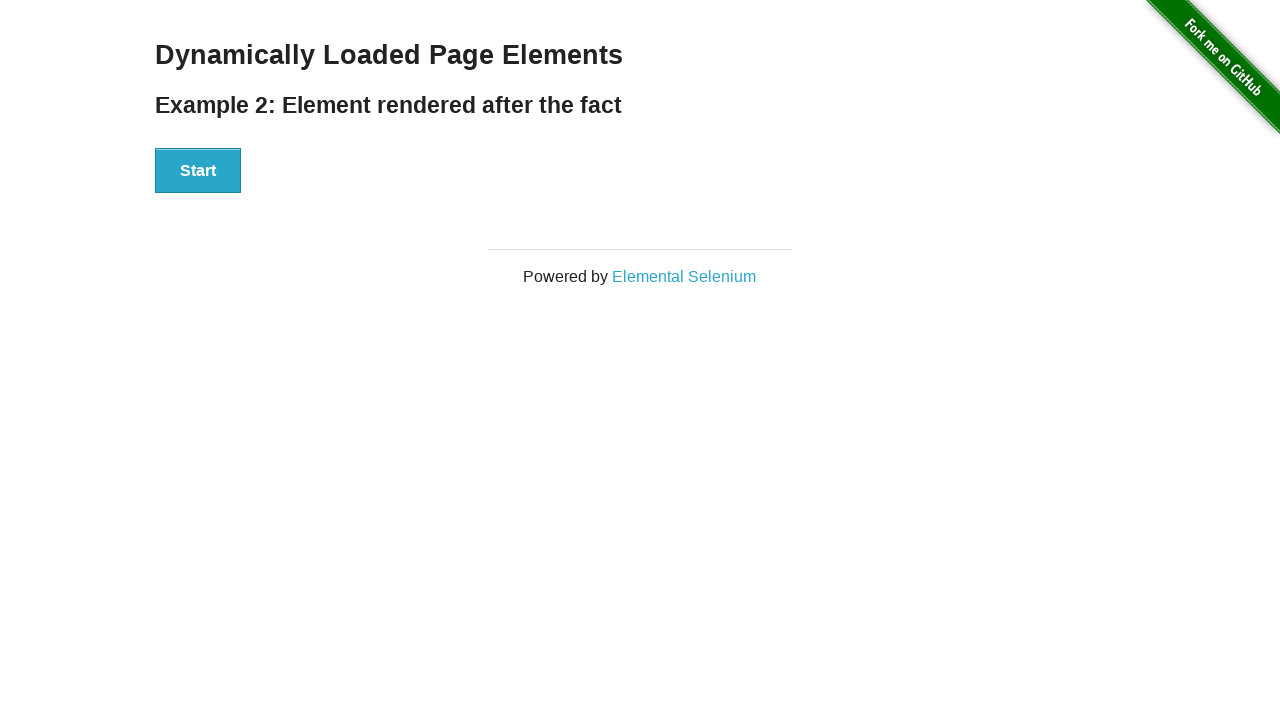

Clicked the Start button to trigger dynamic content loading at (640, 181) on #start
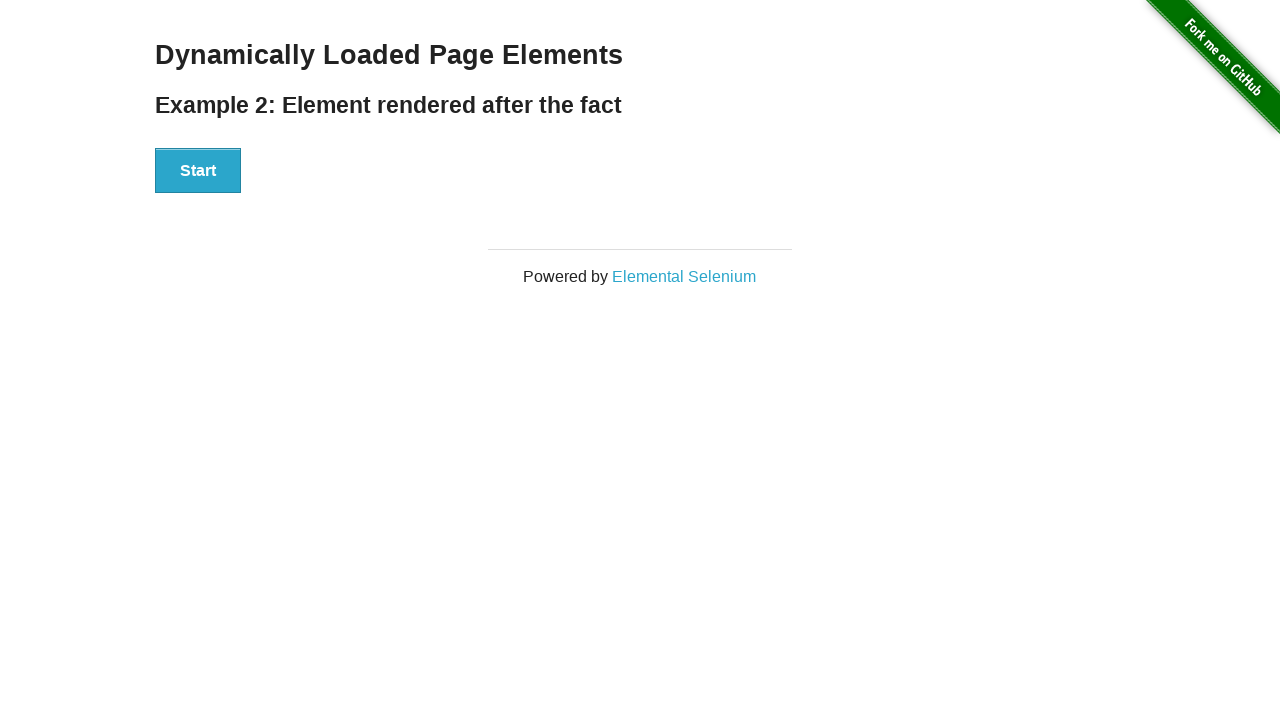

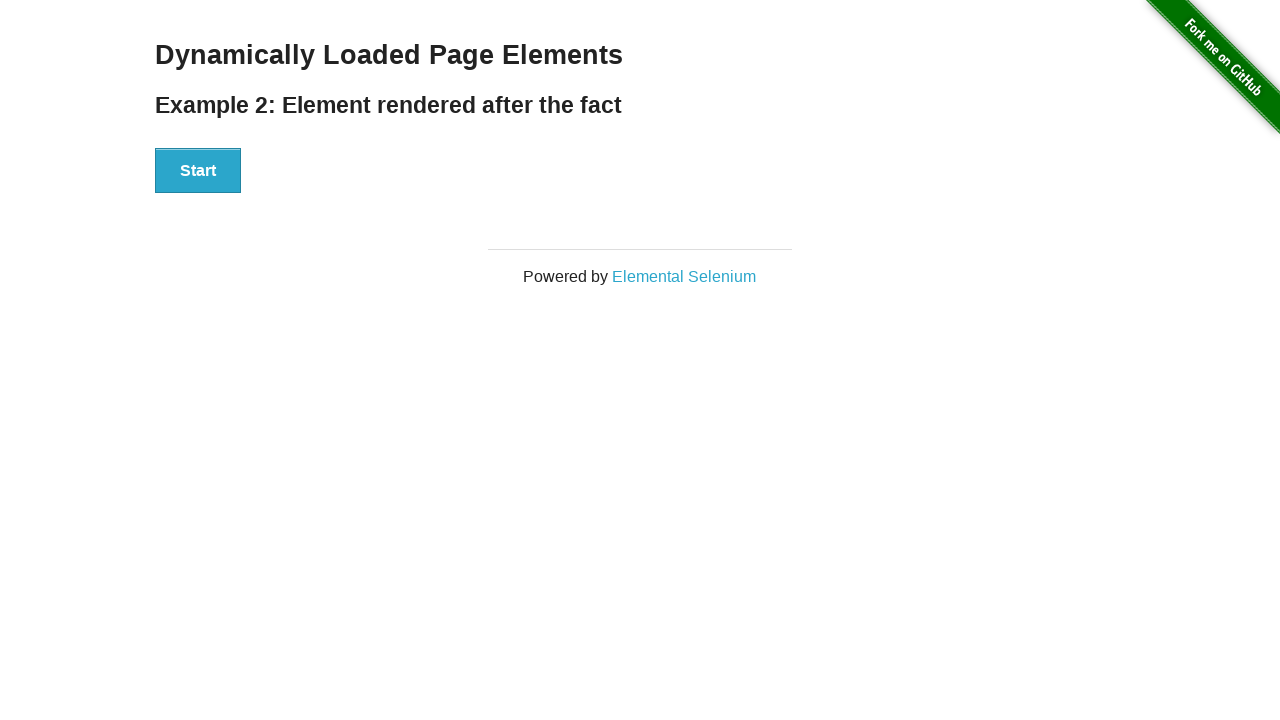